Tests multiple checkbox selections by clicking Honda and BMW checkboxes, then verifying Benz checkbox remains unselected

Starting URL: https://www.letskodeit.com/practice

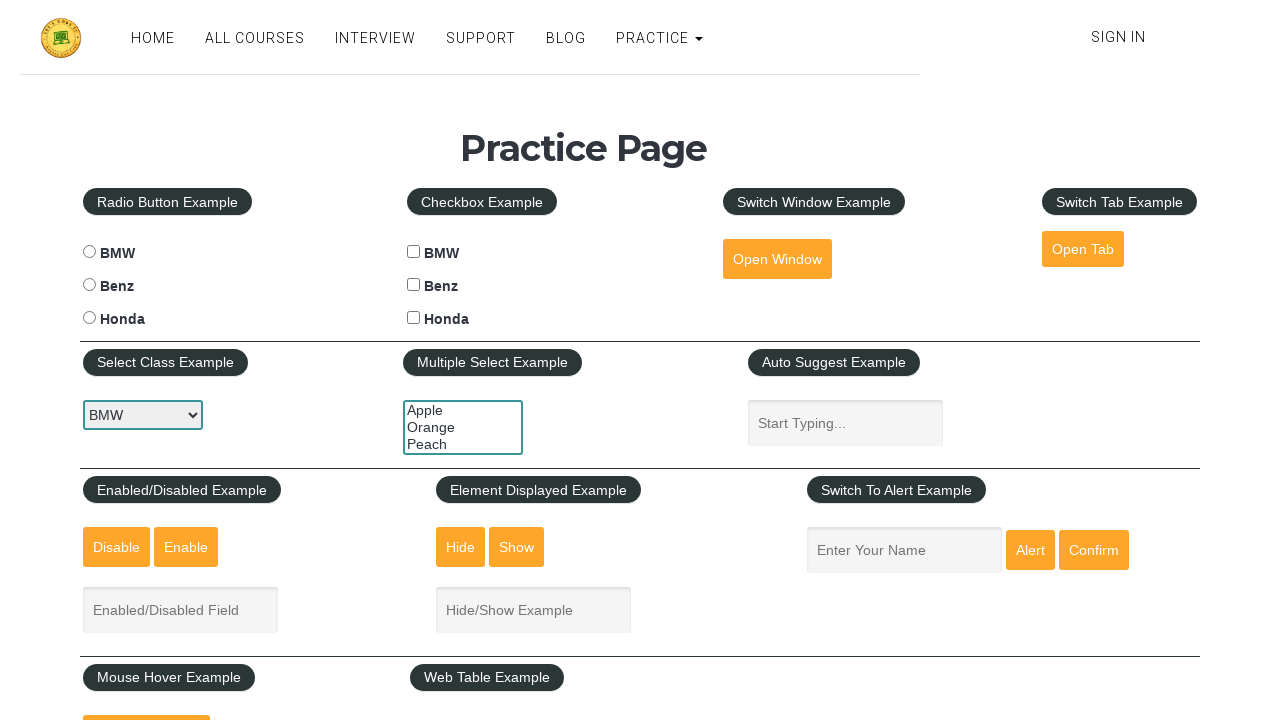

Clicked Honda checkbox at (414, 318) on #hondacheck
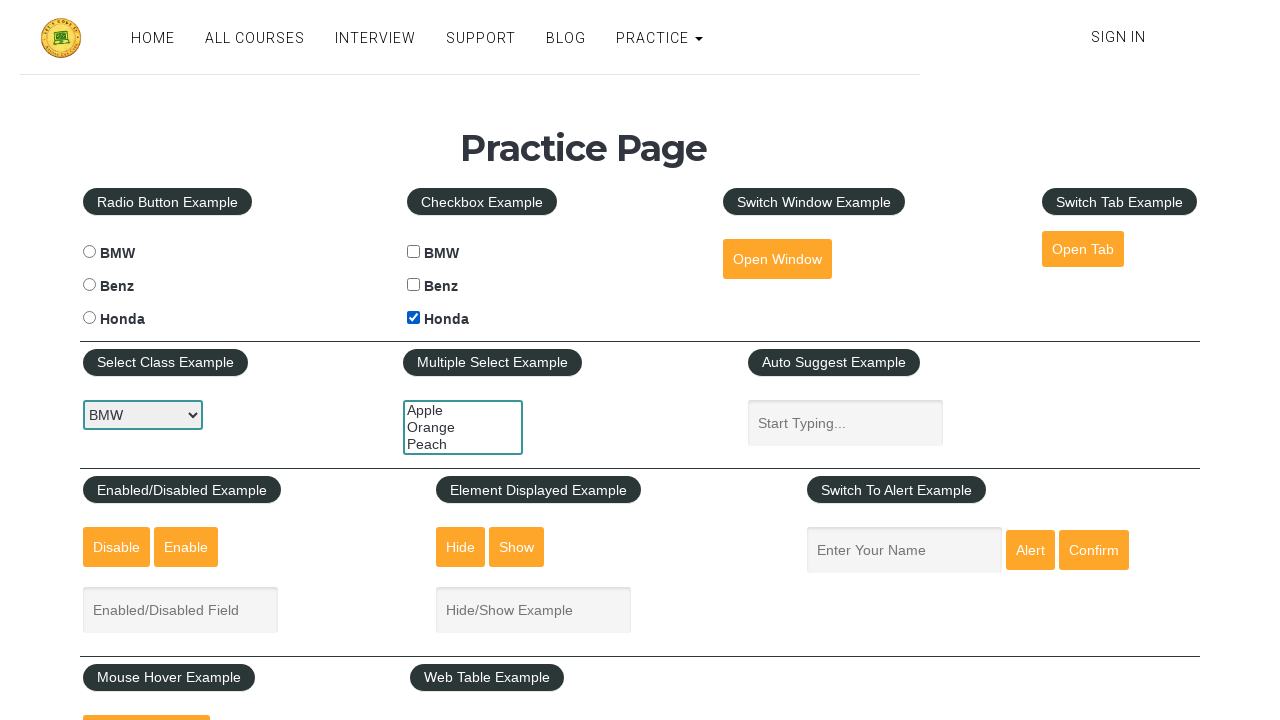

Clicked BMW checkbox at (414, 252) on #bmwcheck
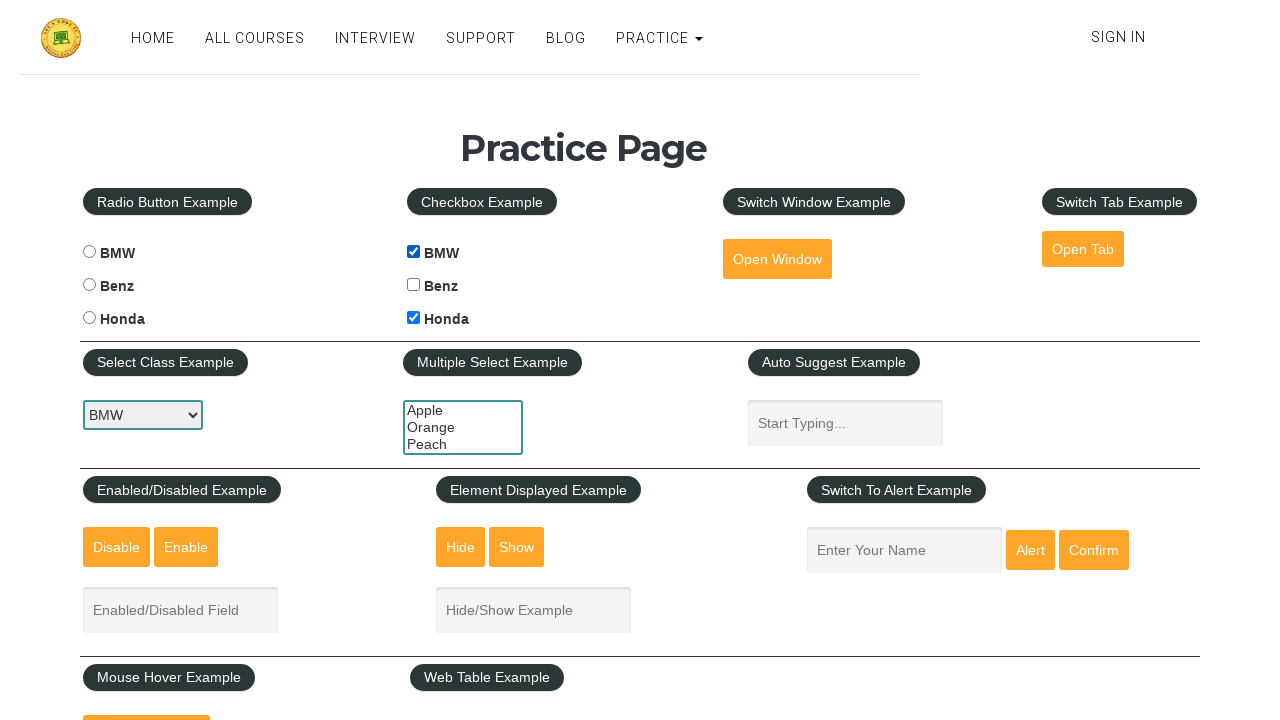

Waited 3 seconds for checkboxes to be checked
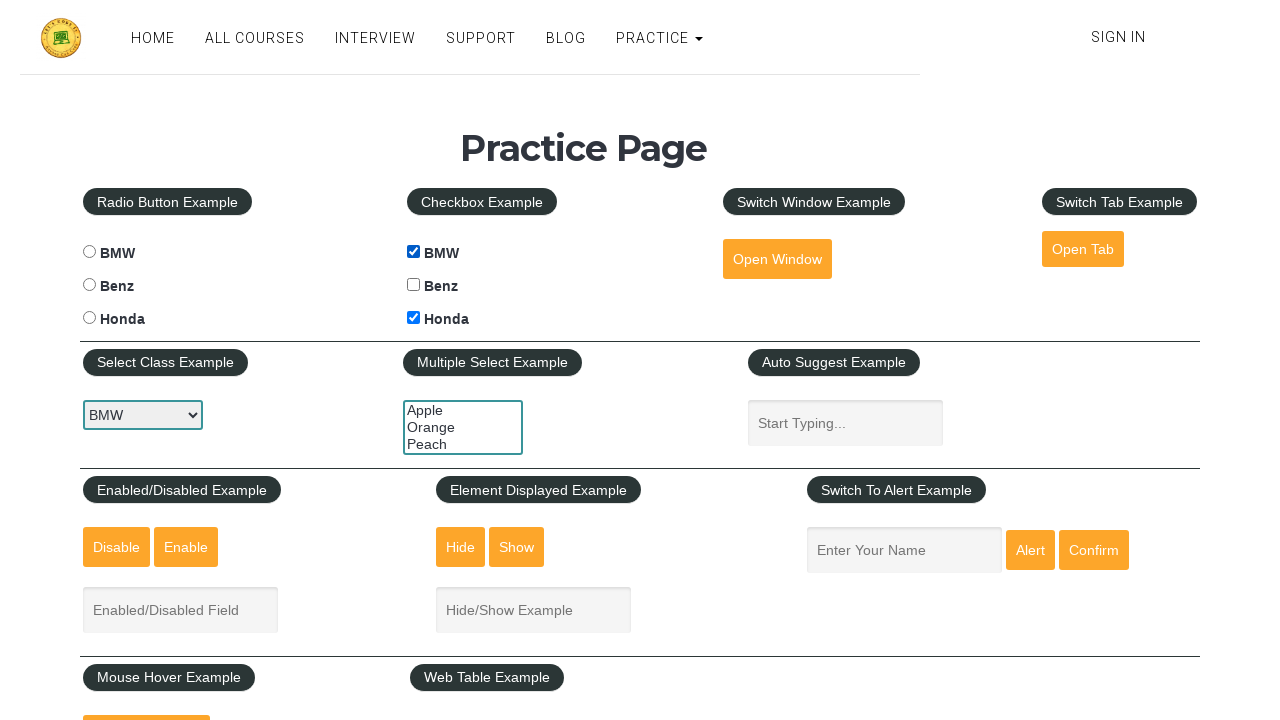

Verified Benz checkbox is not selected
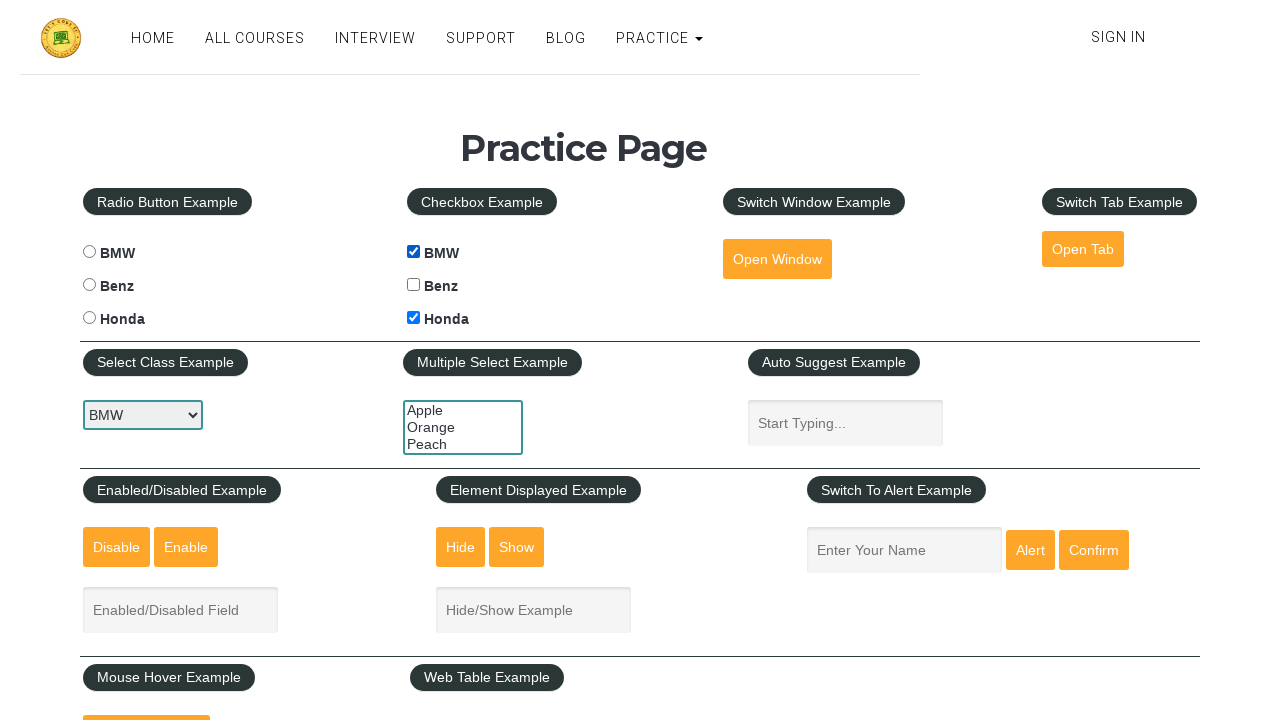

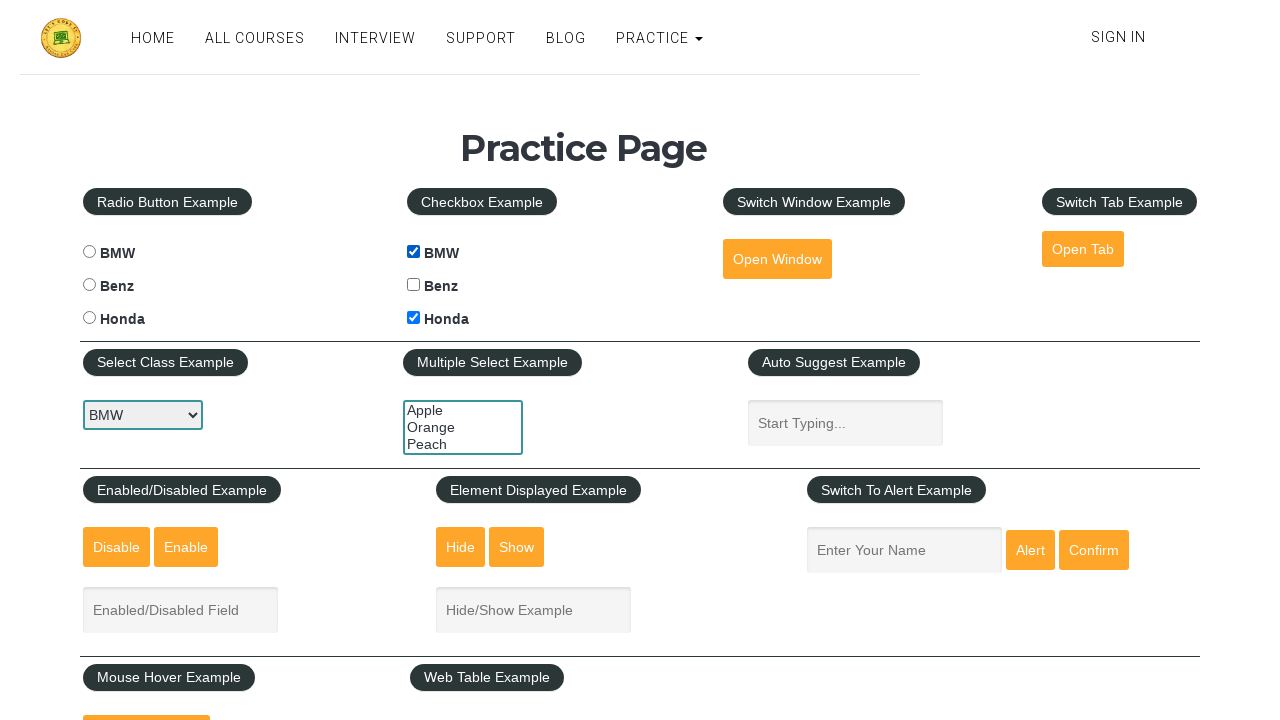